Tests that clicking a resend button without waiting results in the message element not being immediately available

Starting URL: https://eviltester.github.io/supportclasses/#2000

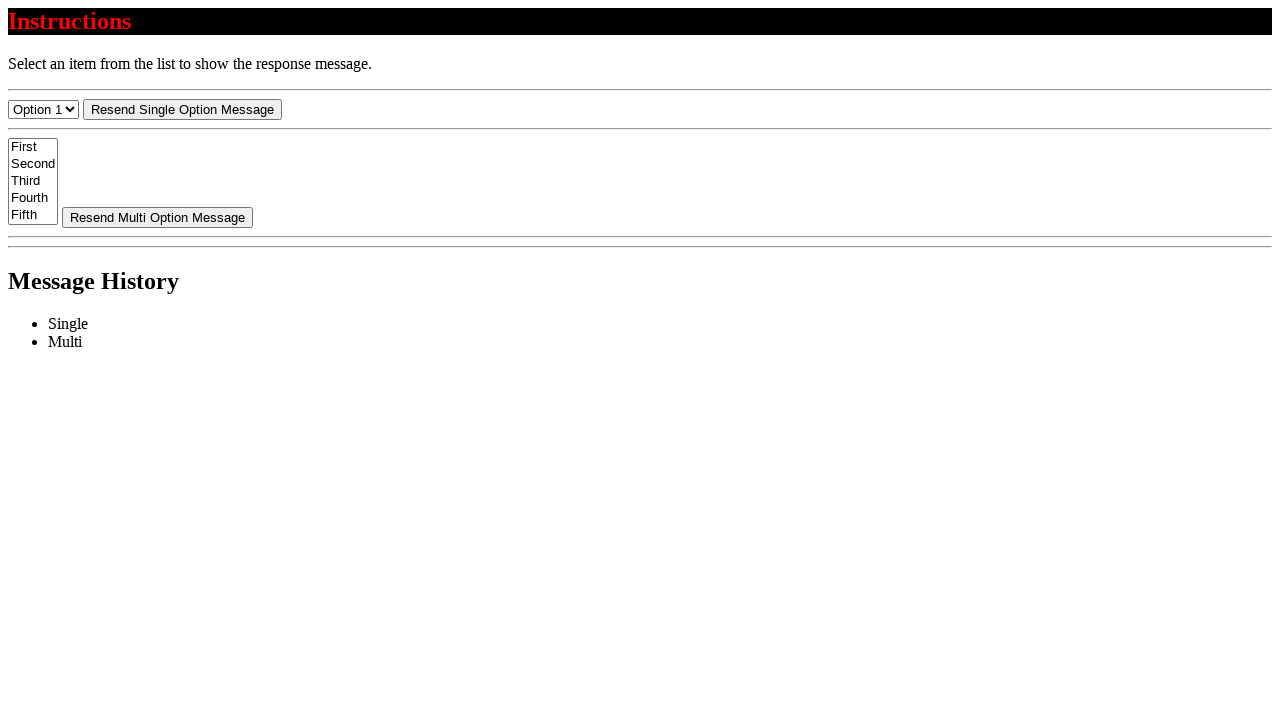

Navigated to test page with 2000ms delay
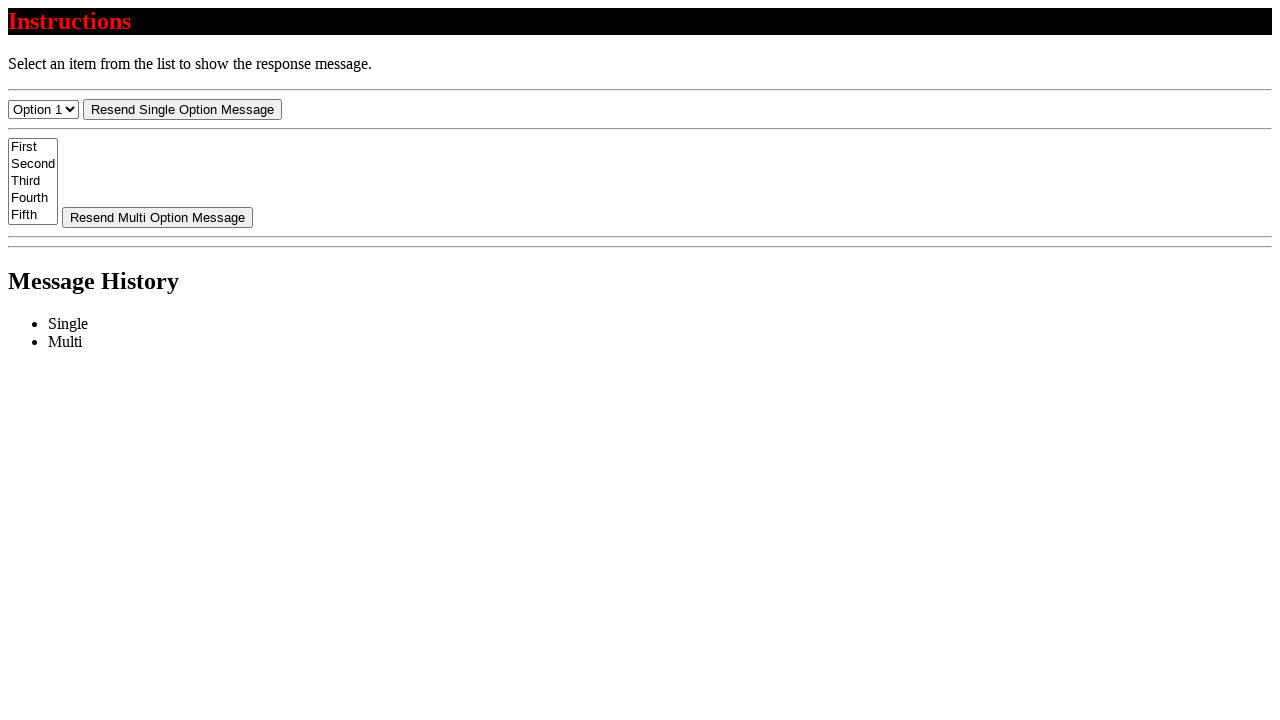

Clicked resend button without waiting at (182, 109) on #resend-select
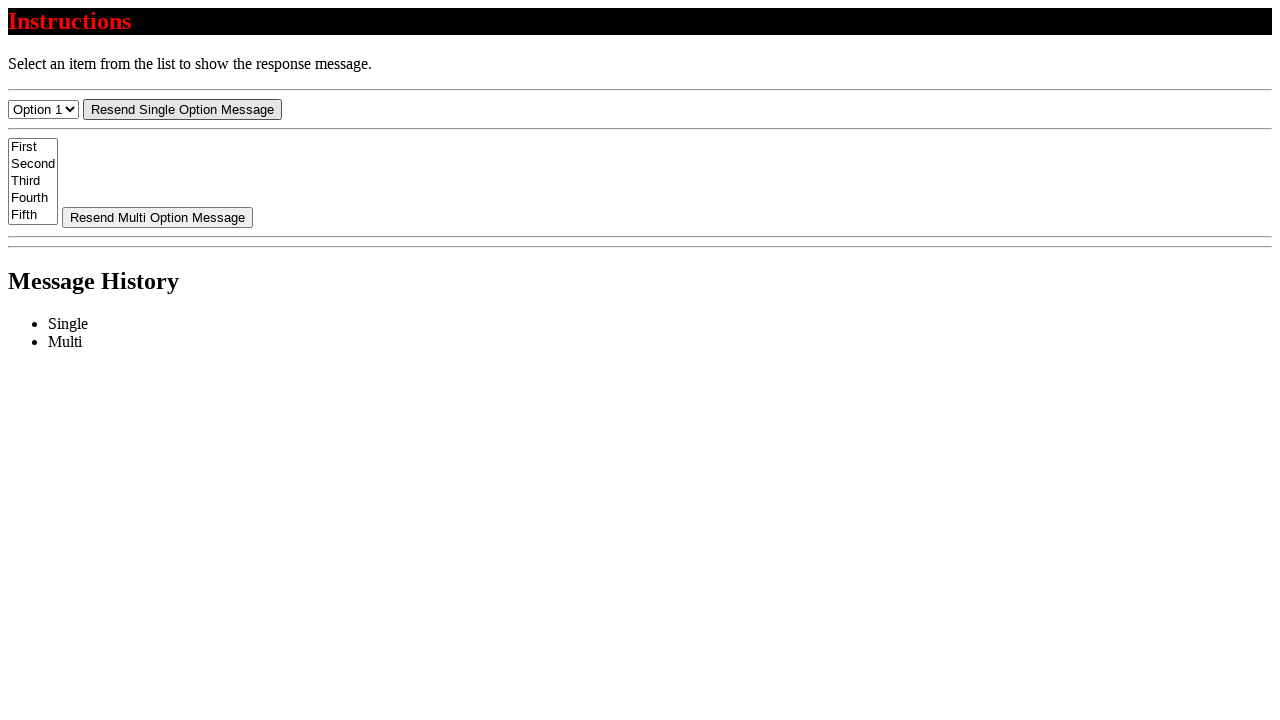

Verified message element is not immediately available (demonstrating need for waits)
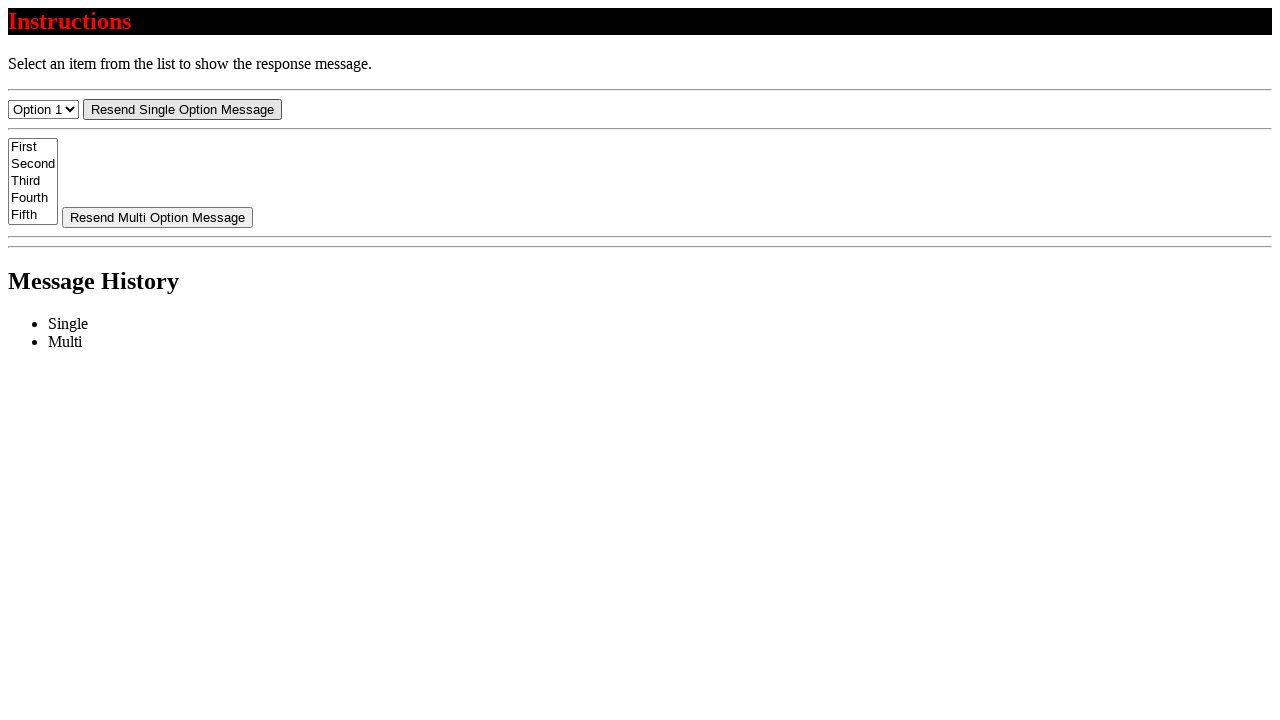

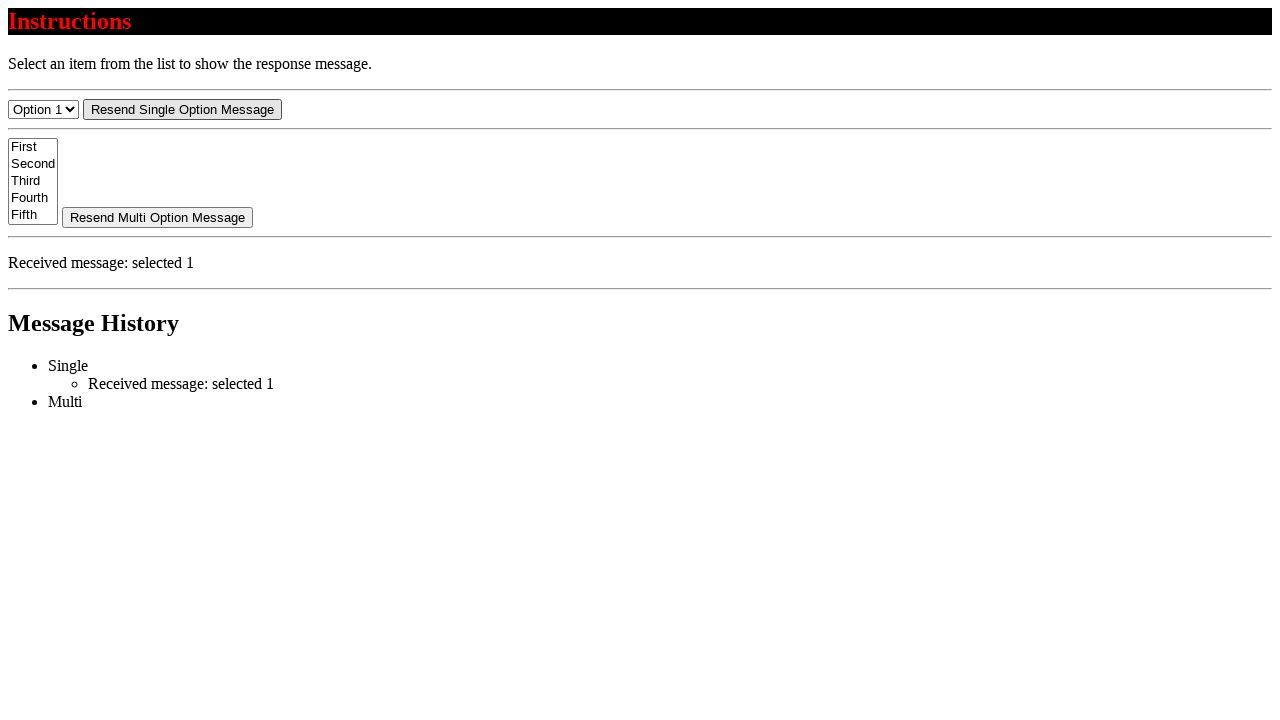